Selects state (NCR) and city (Delhi) from dropdown menus

Starting URL: https://demoqa.com/automation-practice-form

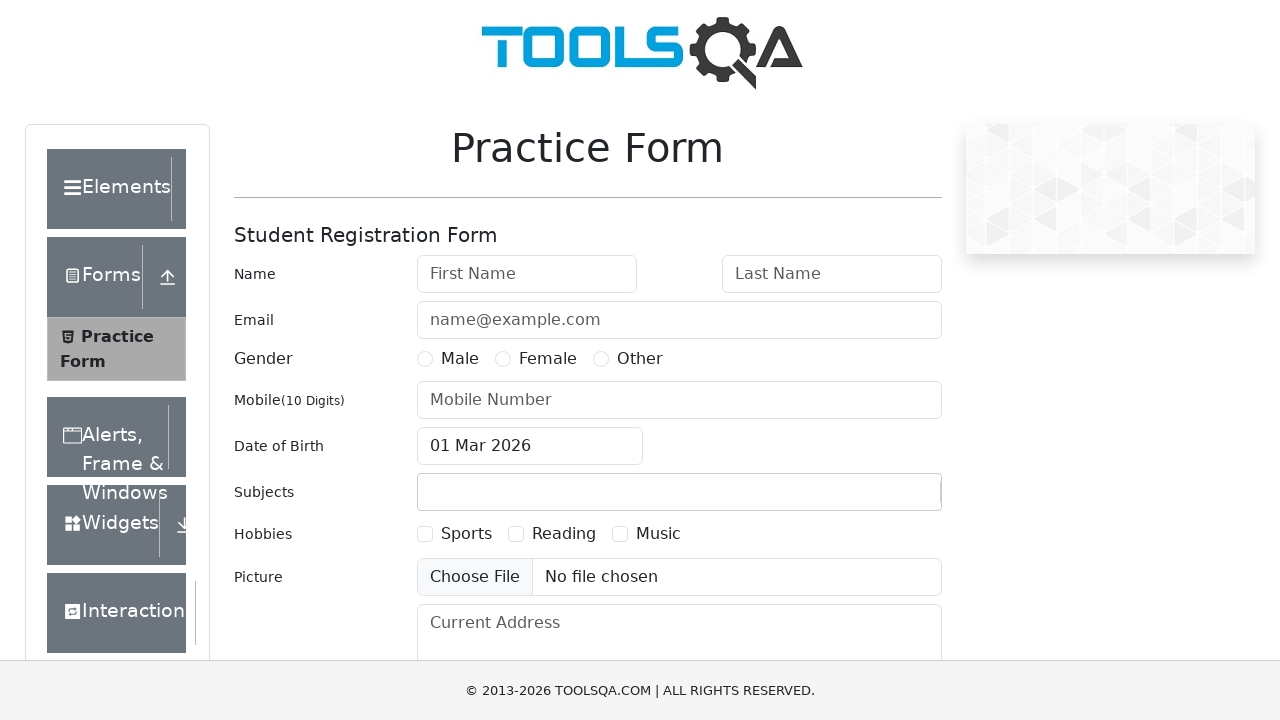

Clicked on state dropdown at (527, 437) on #state
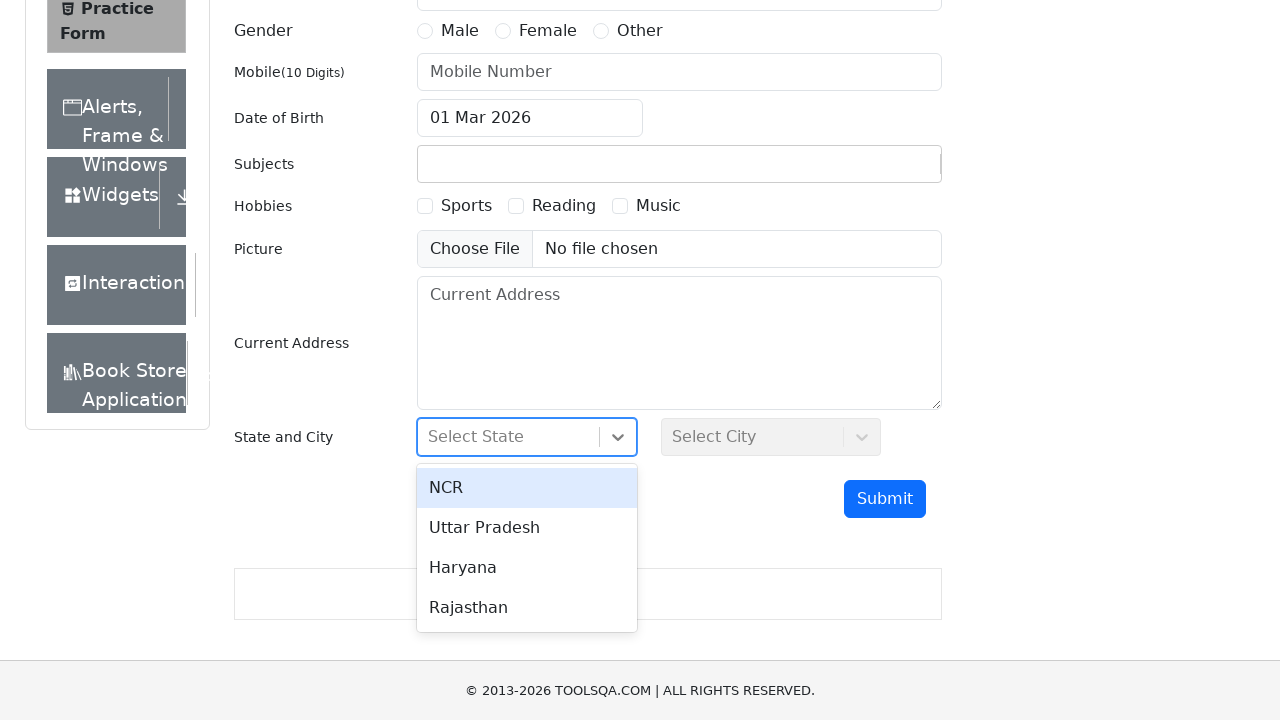

Selected NCR state from dropdown at (527, 488) on #react-select-3-option-0
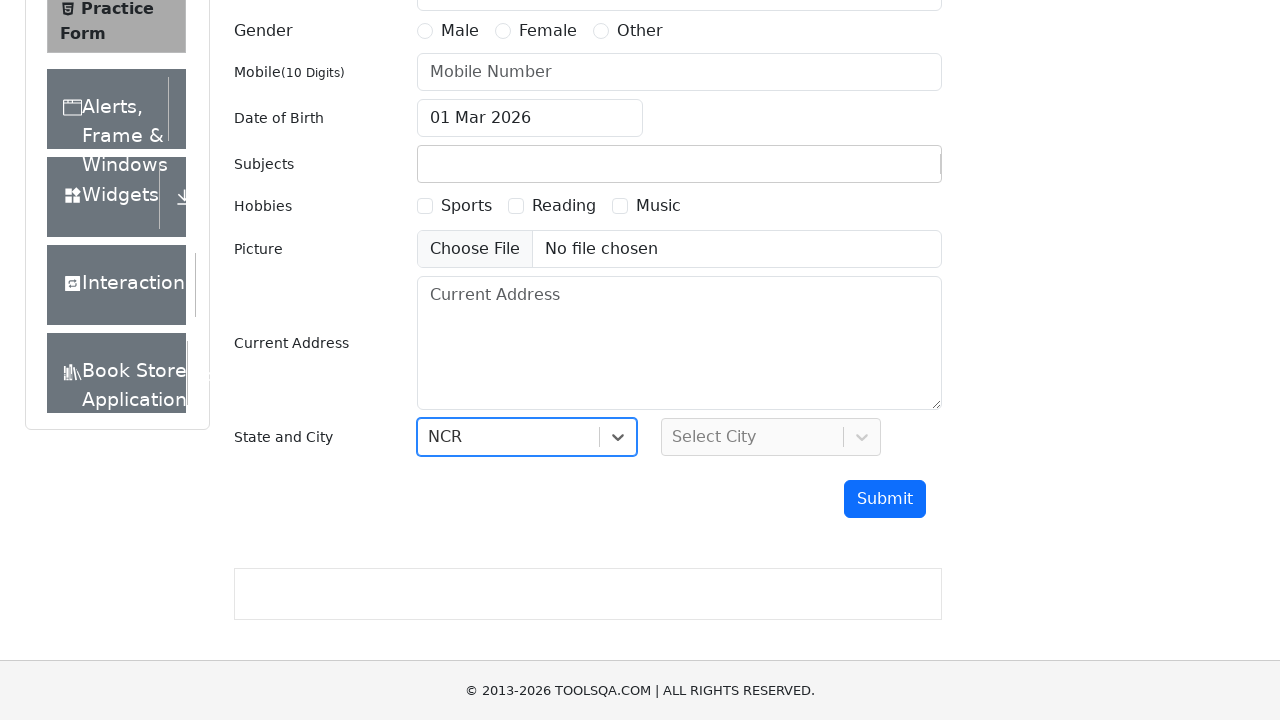

Clicked on city dropdown at (771, 437) on #city
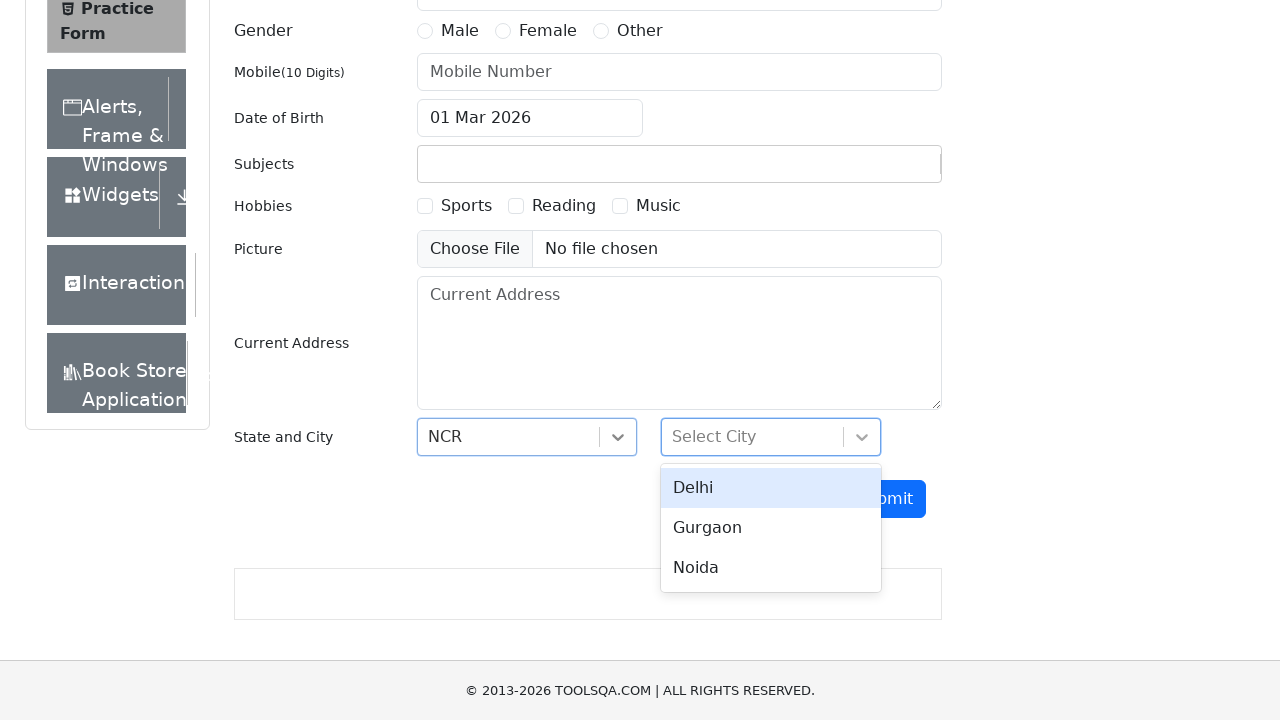

Selected Delhi city from dropdown at (771, 488) on #react-select-4-option-0
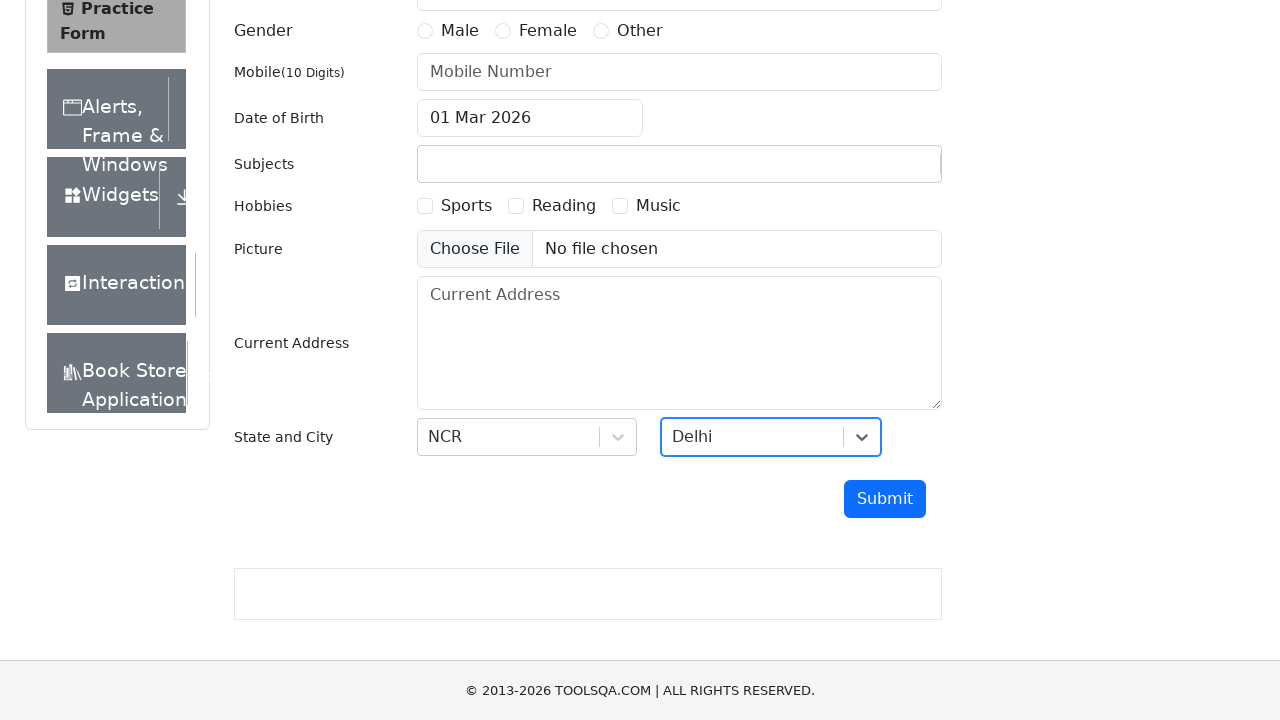

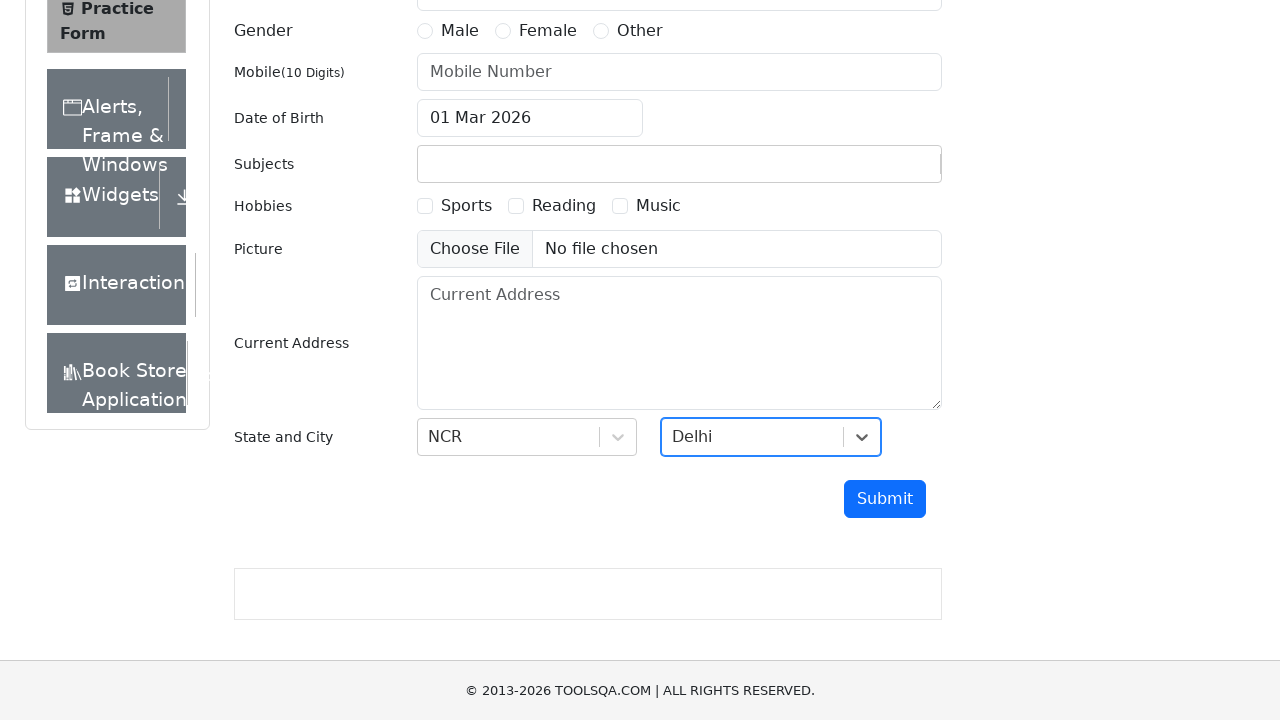